Tests date picker inputs by filling date values and pressing Enter to confirm the selection

Starting URL: https://www.techglobal-training.com/frontend

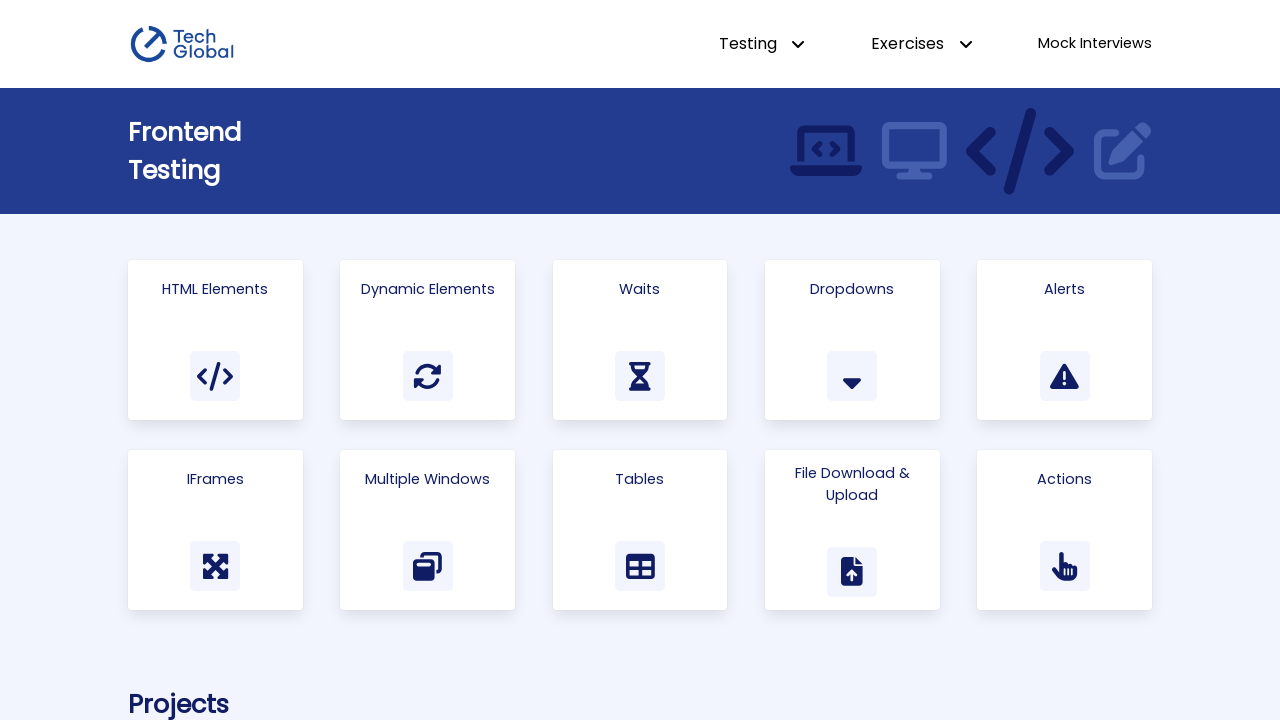

Clicked on Html Elements link to navigate to the page at (215, 289) on text=Html Elements
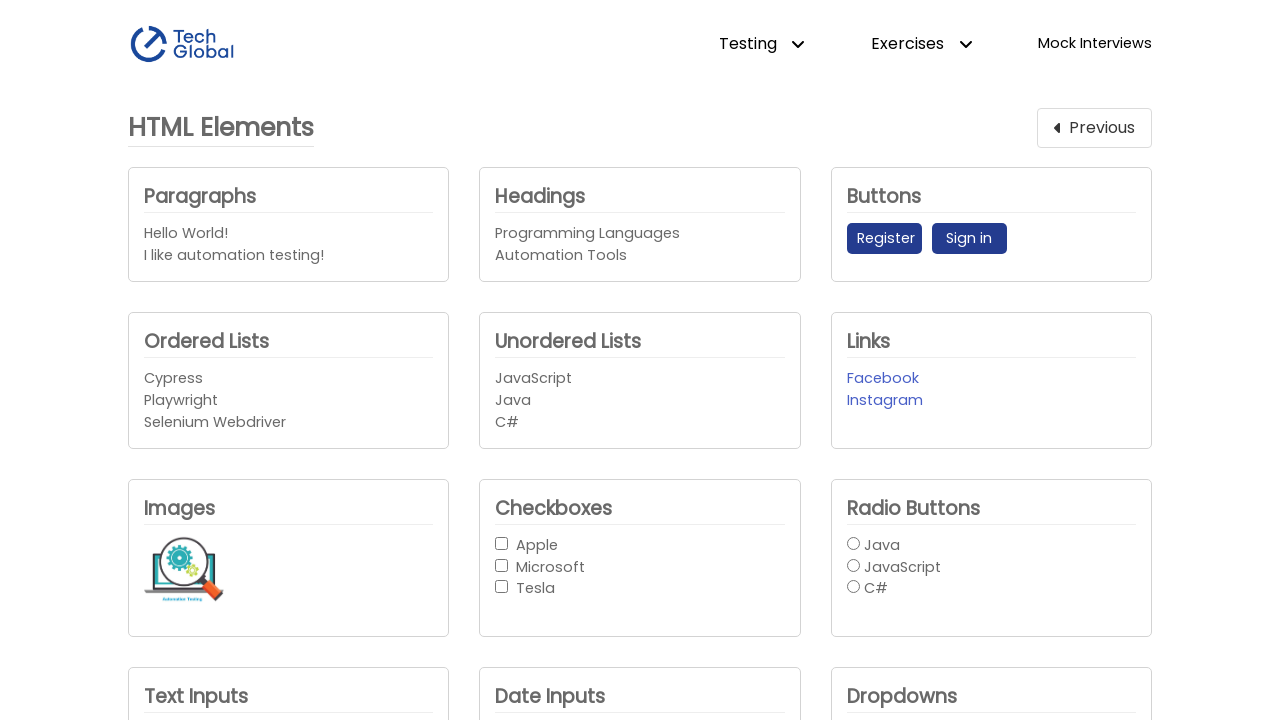

Filled first date input with '01/01/2000' on #date_input1
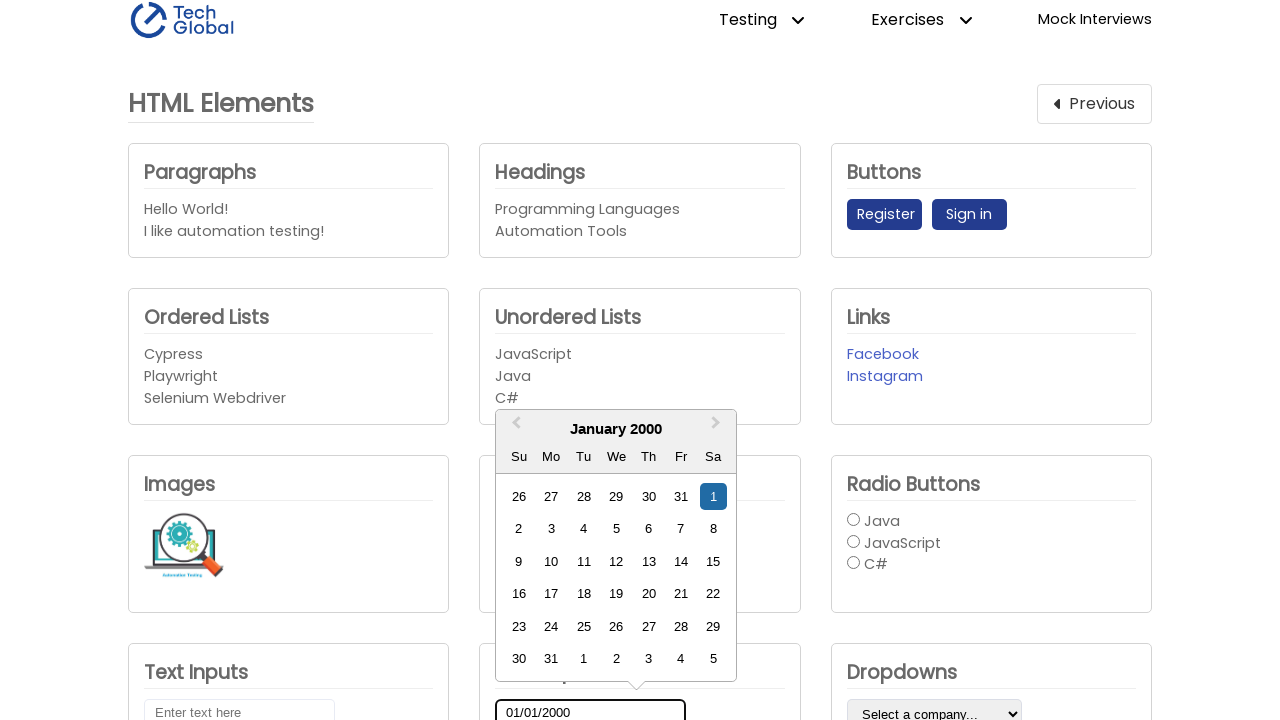

Pressed Enter to confirm first date selection
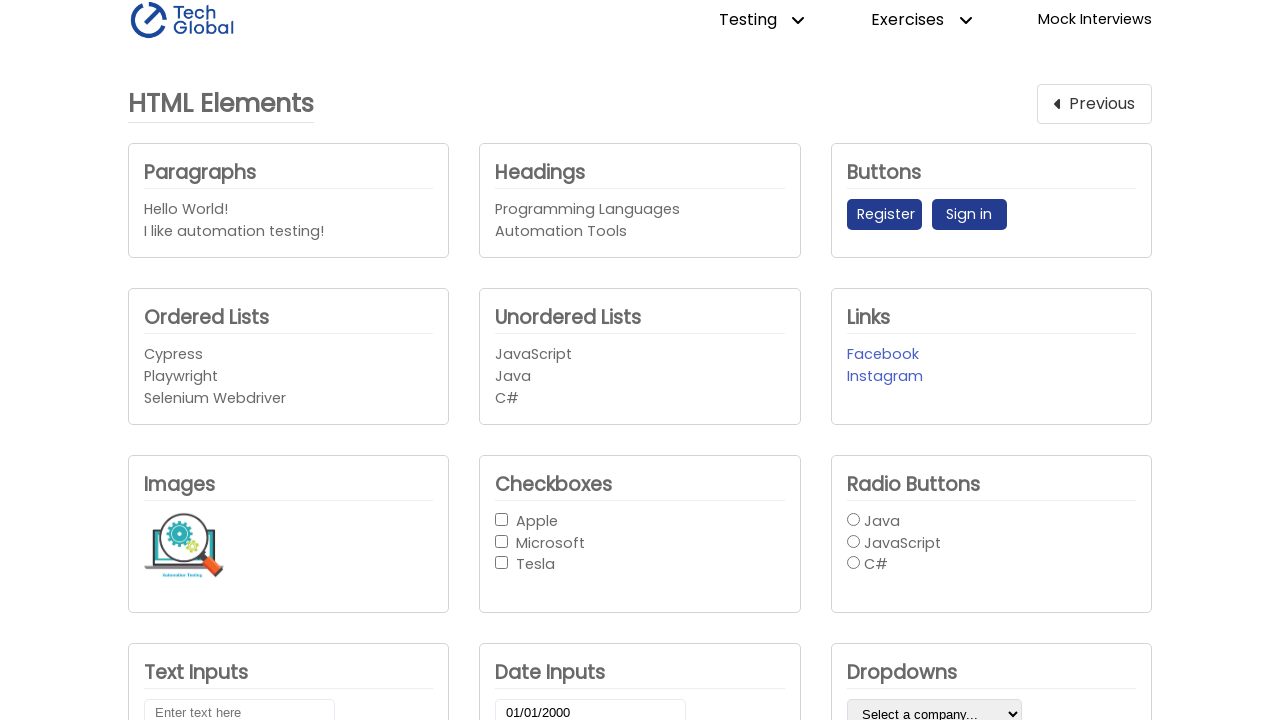

Filled second date input with '01/01/2000' on #date_input2
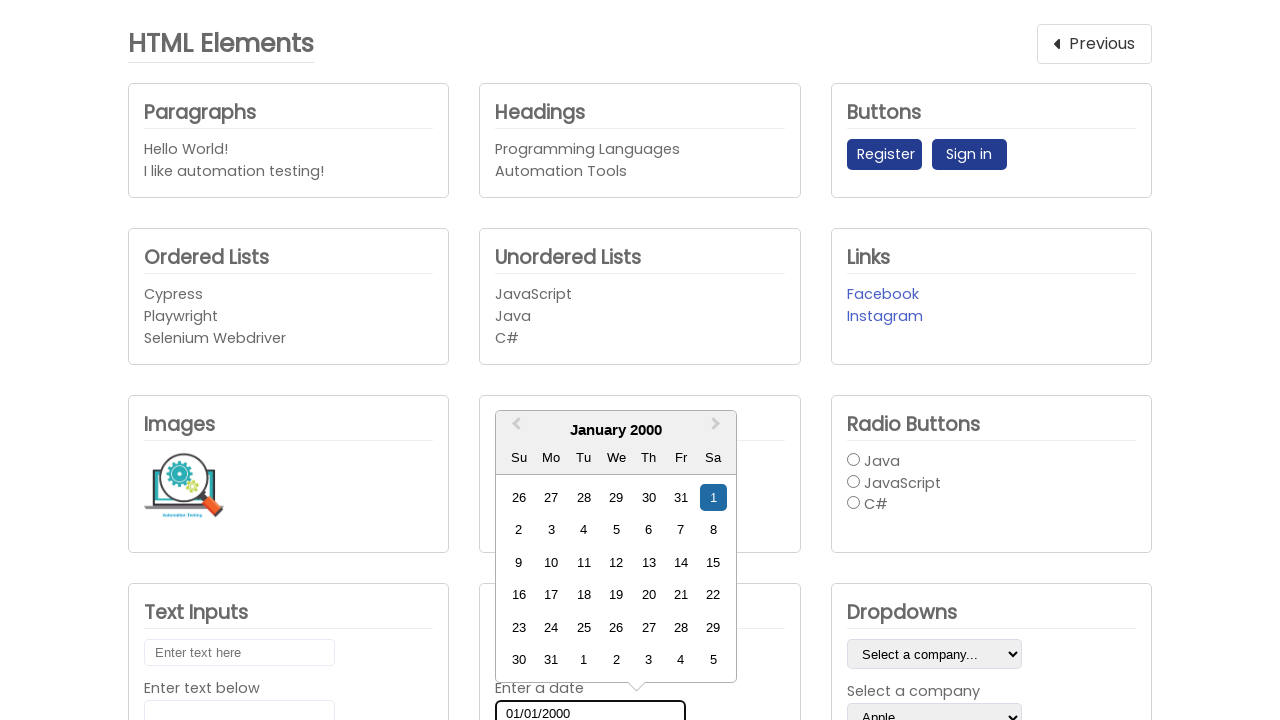

Pressed Enter to confirm second date selection
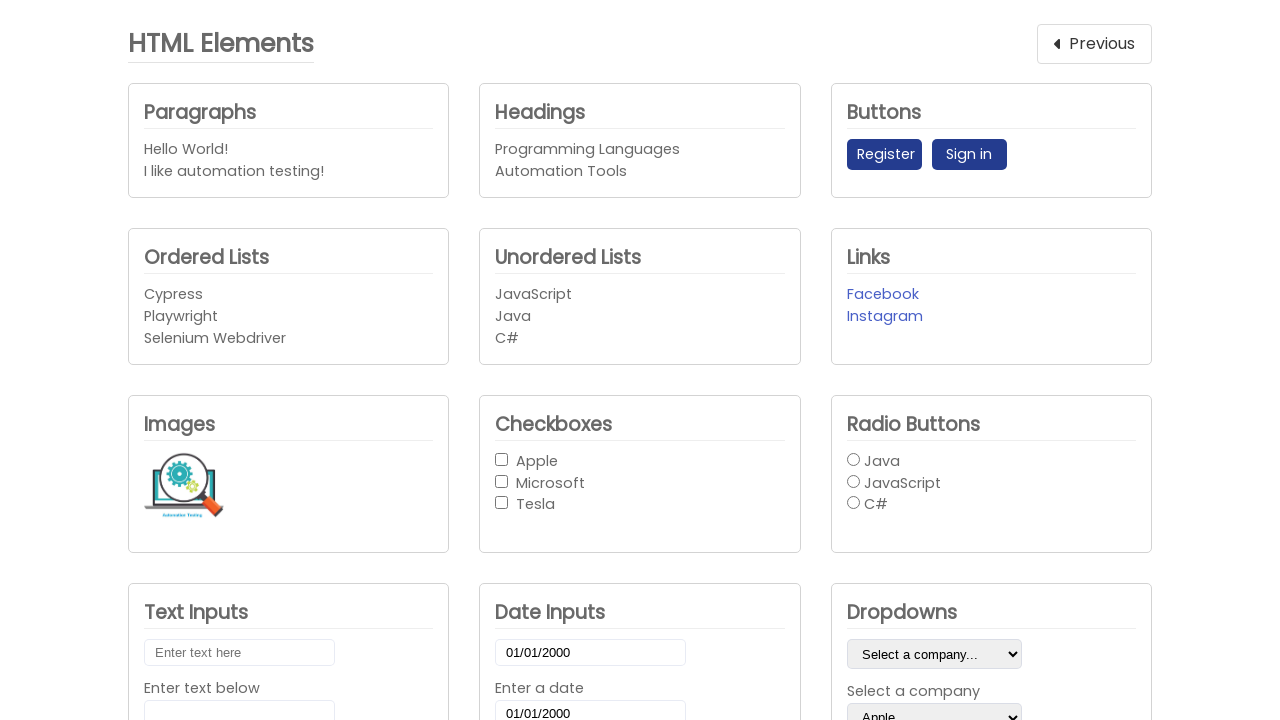

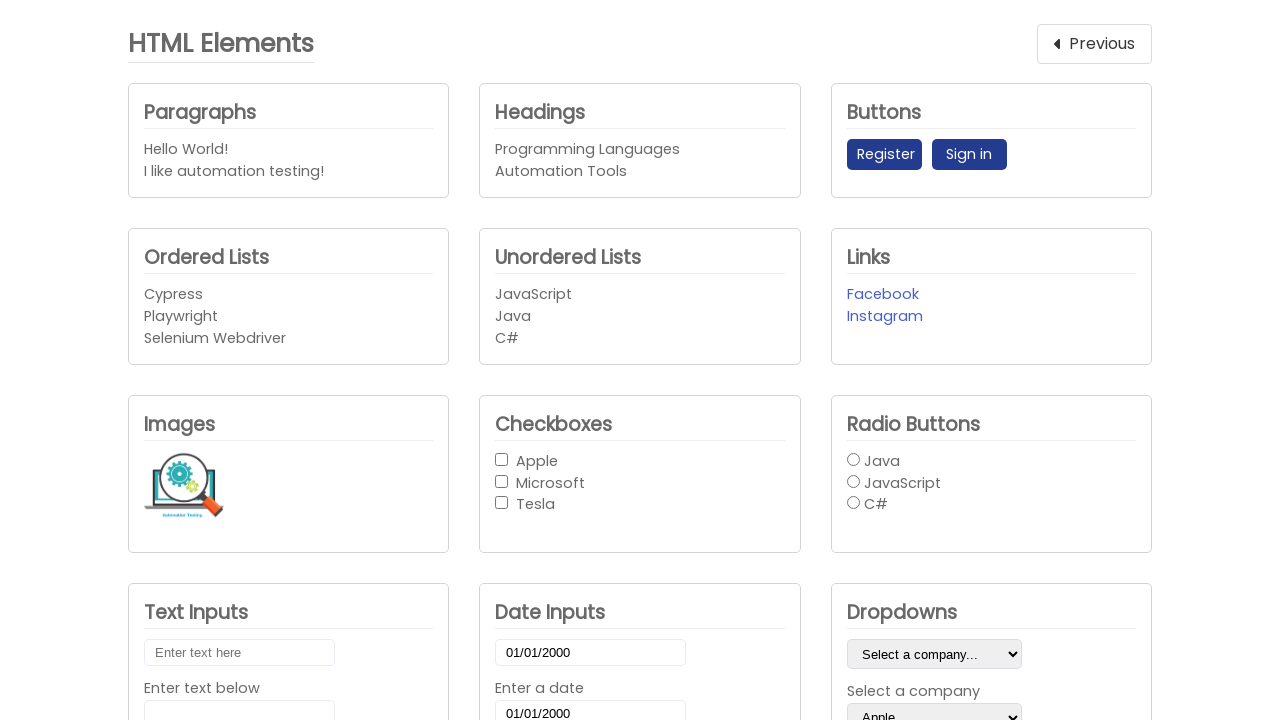